Tests filtering to display only completed items

Starting URL: https://demo.playwright.dev/todomvc

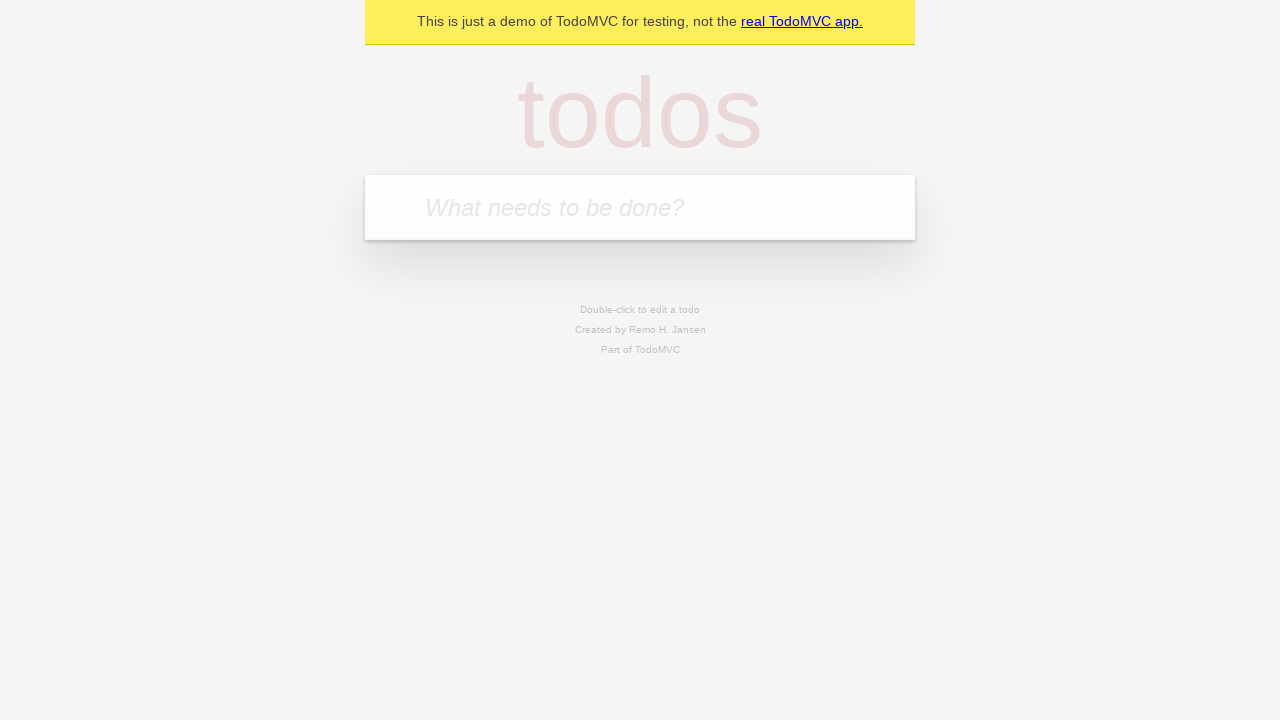

Filled todo input with 'buy some cheese' on internal:attr=[placeholder="What needs to be done?"i]
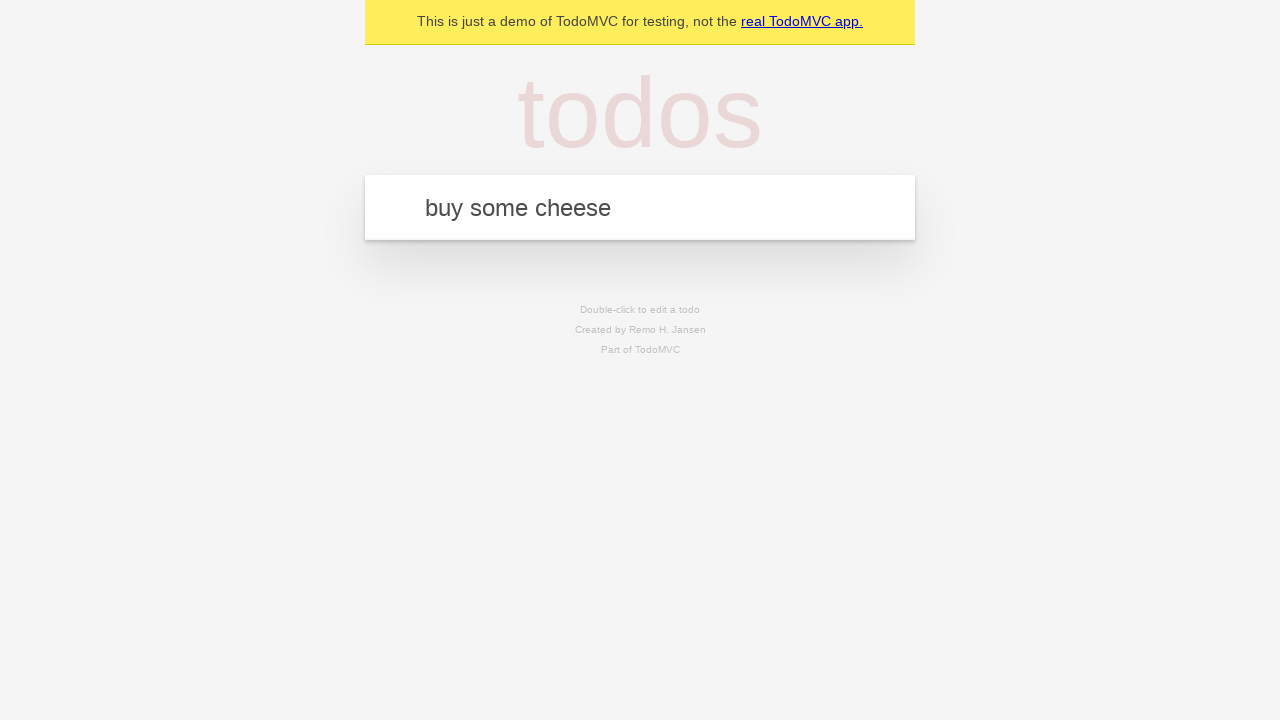

Pressed Enter to add first todo item on internal:attr=[placeholder="What needs to be done?"i]
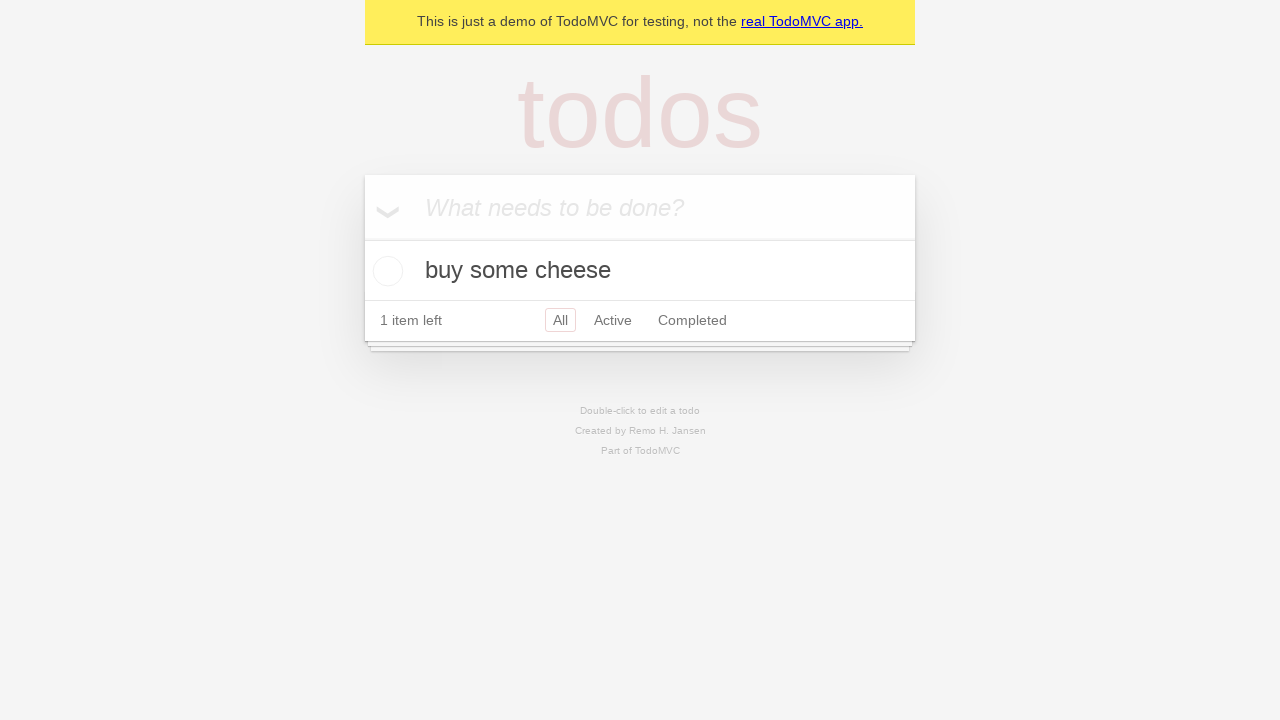

Filled todo input with 'feed the cat' on internal:attr=[placeholder="What needs to be done?"i]
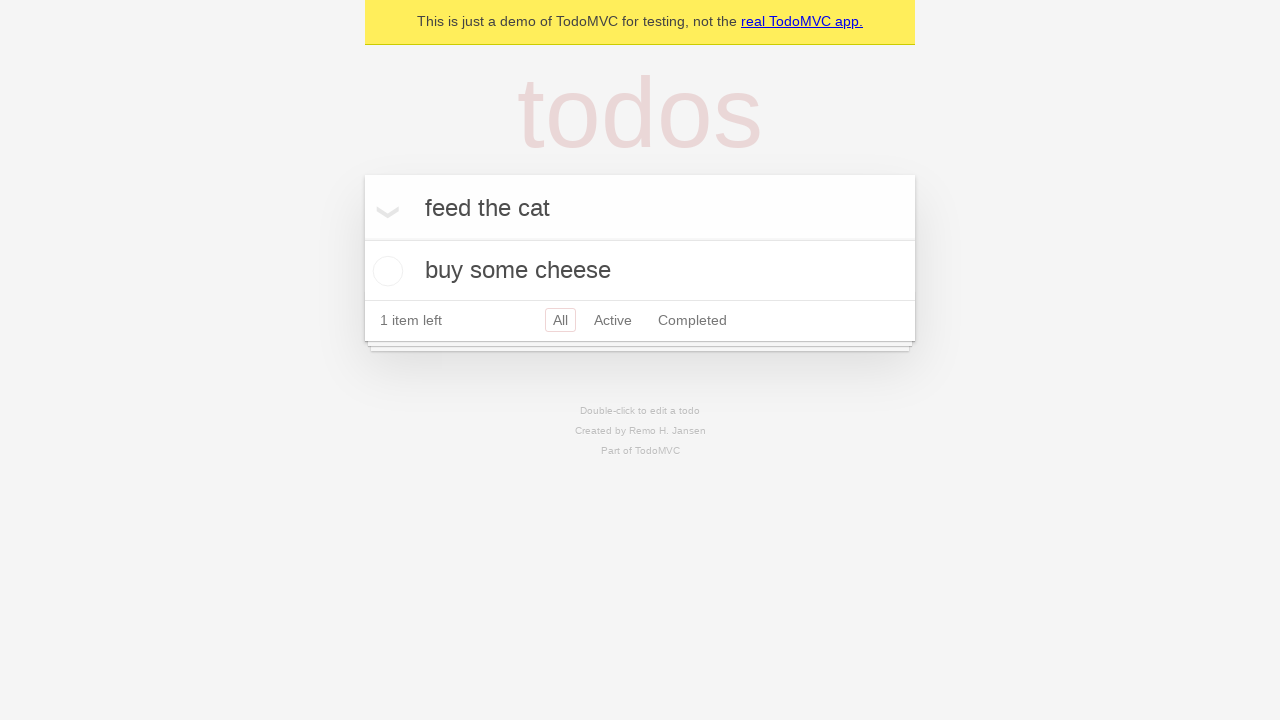

Pressed Enter to add second todo item on internal:attr=[placeholder="What needs to be done?"i]
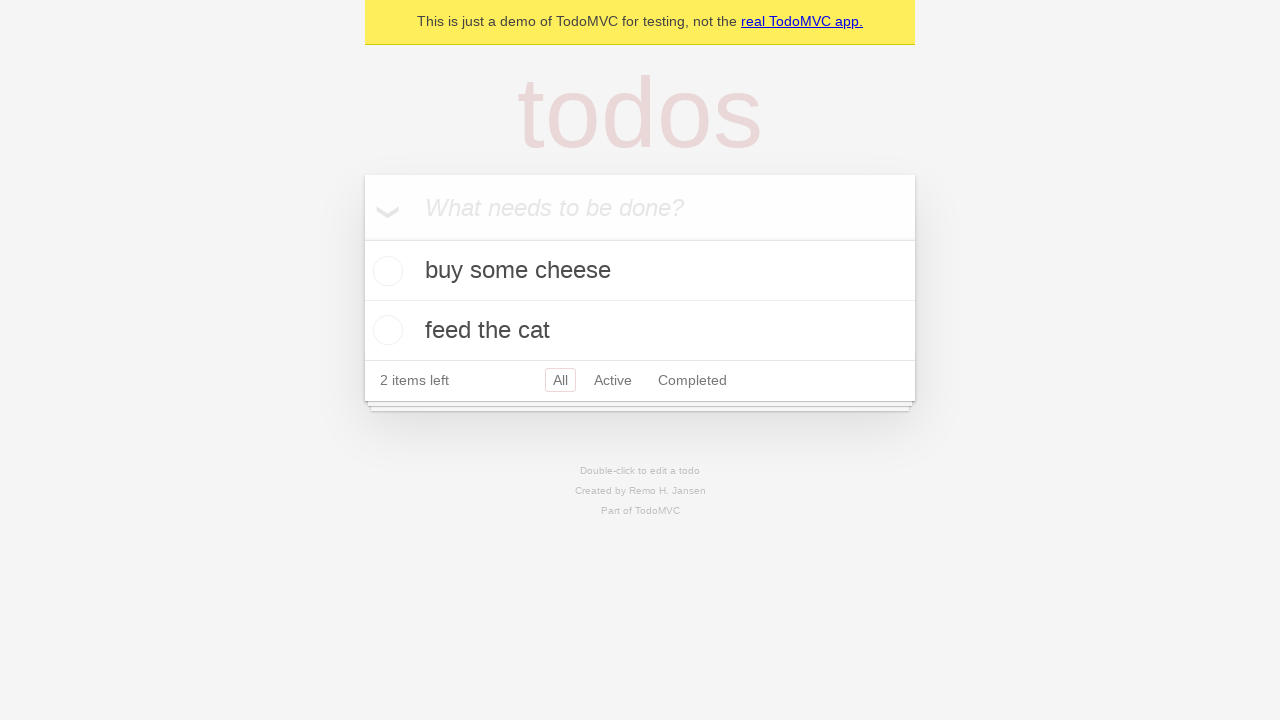

Filled todo input with 'book a doctors appointment' on internal:attr=[placeholder="What needs to be done?"i]
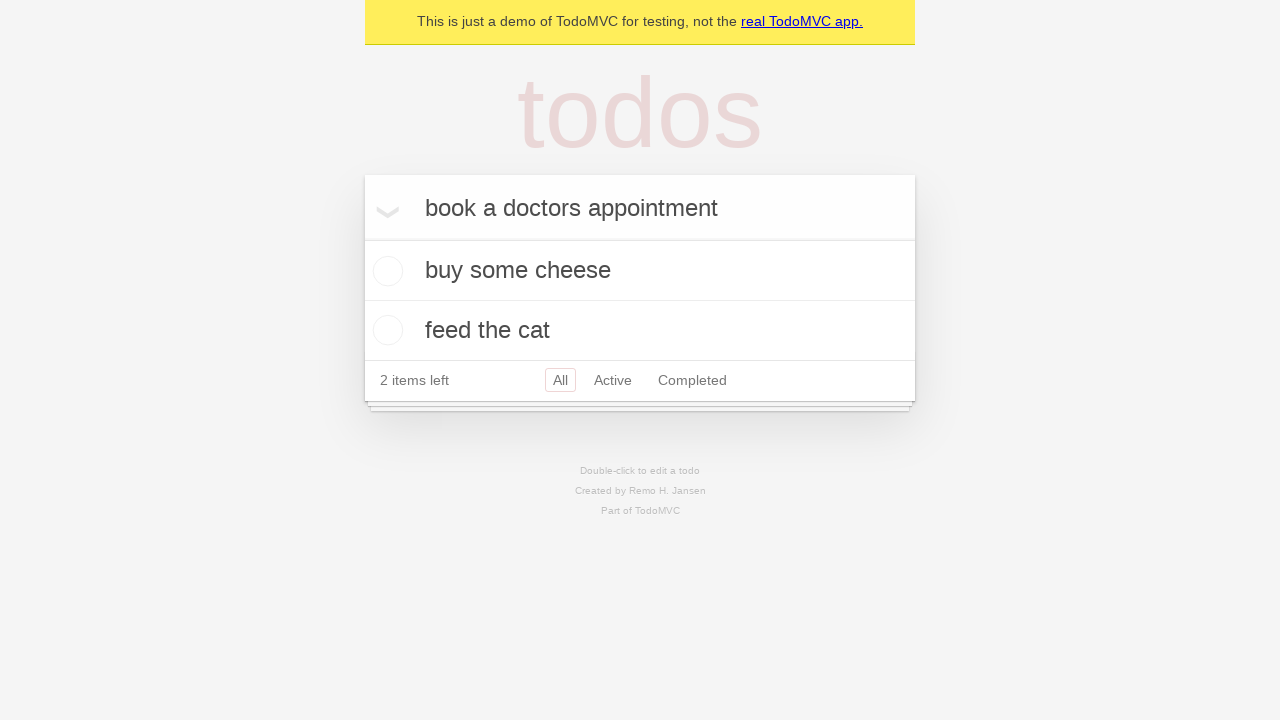

Pressed Enter to add third todo item on internal:attr=[placeholder="What needs to be done?"i]
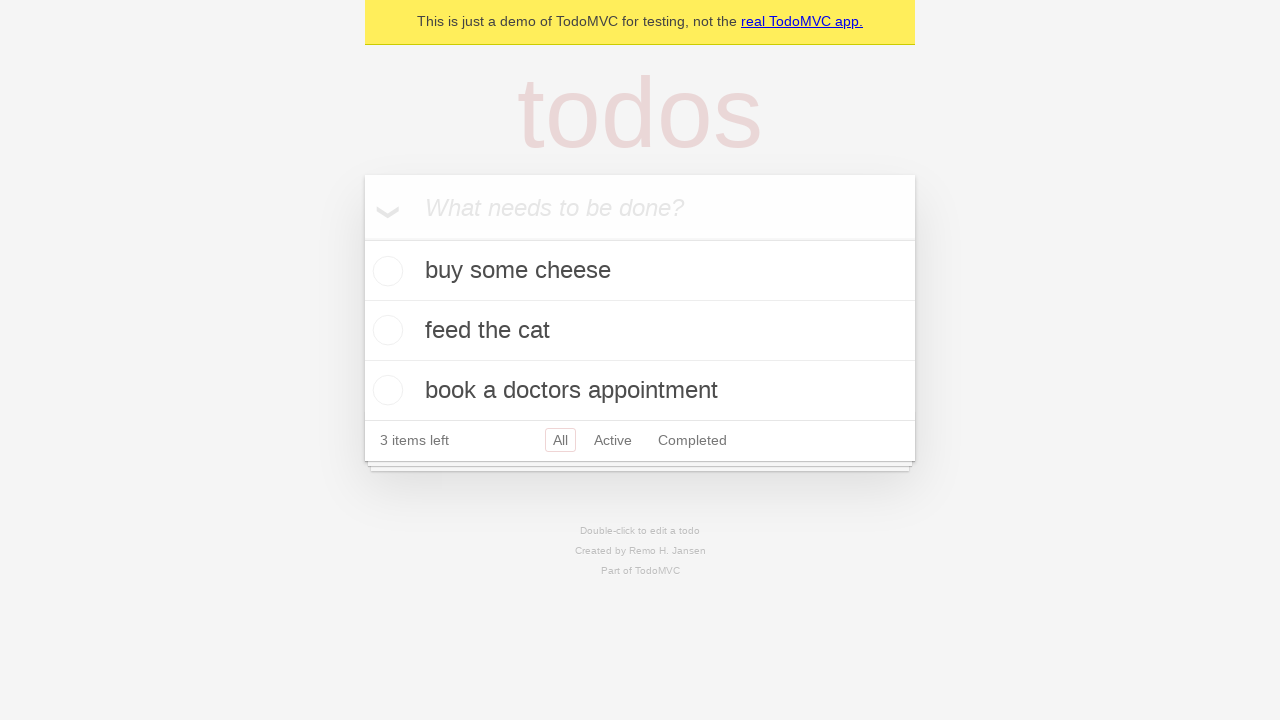

Checked the checkbox on second todo item (marked as complete) at (385, 330) on internal:testid=[data-testid="todo-item"s] >> nth=1 >> internal:role=checkbox
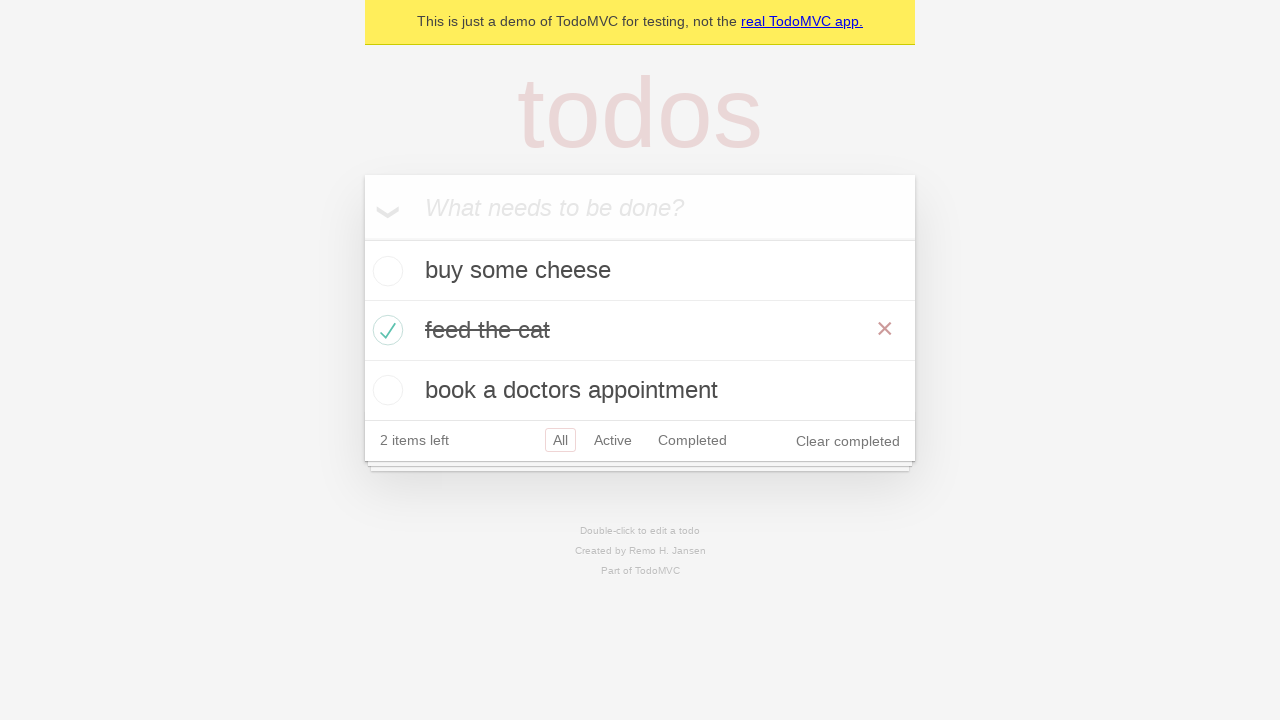

Clicked 'Completed' filter to display only completed items at (692, 440) on internal:role=link[name="Completed"i]
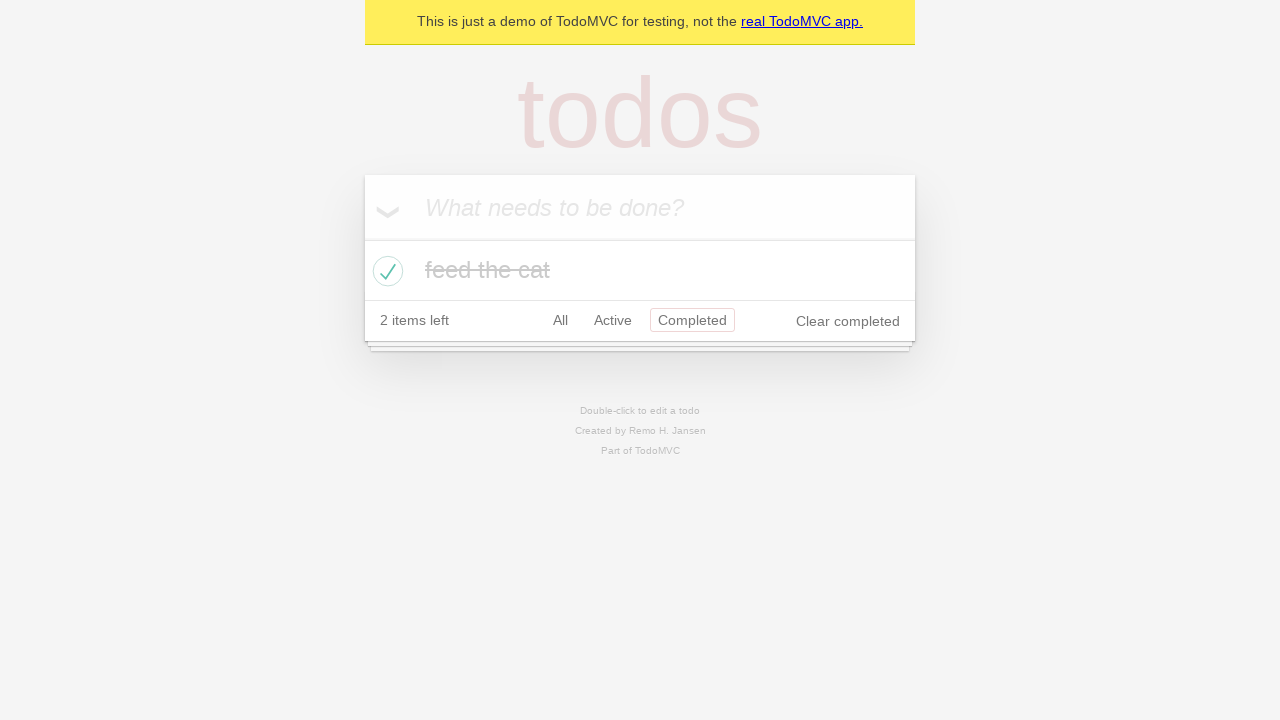

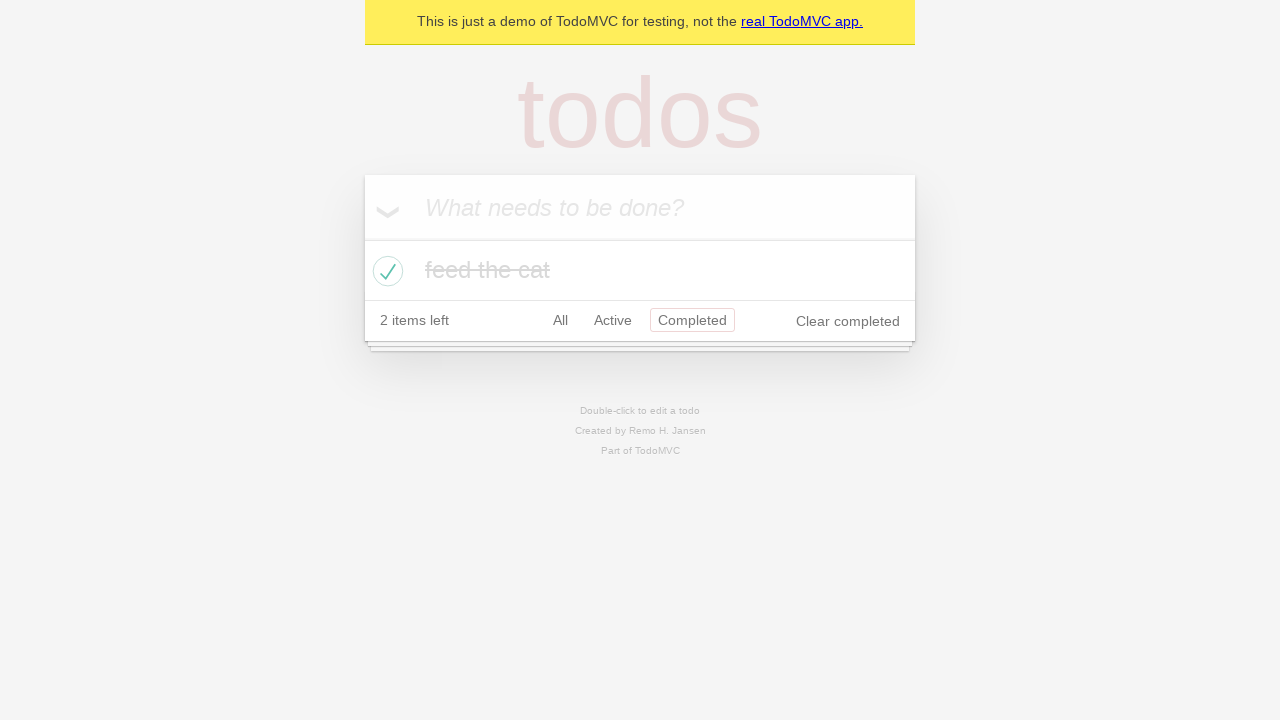